Tests clicking a button that has a dynamically generated ID, verifying the button is visible and clickable regardless of its changing ID attribute.

Starting URL: http://uitestingplayground.com/dynamicid

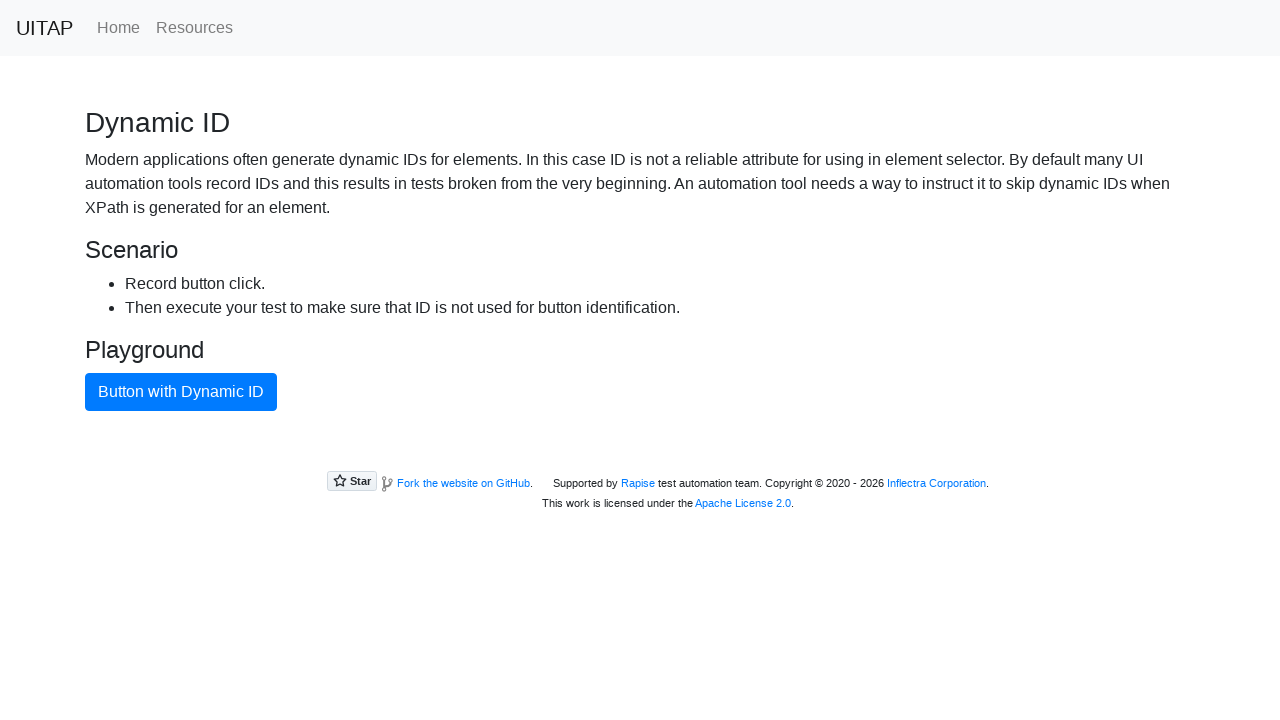

Located button with dynamic ID using text selector
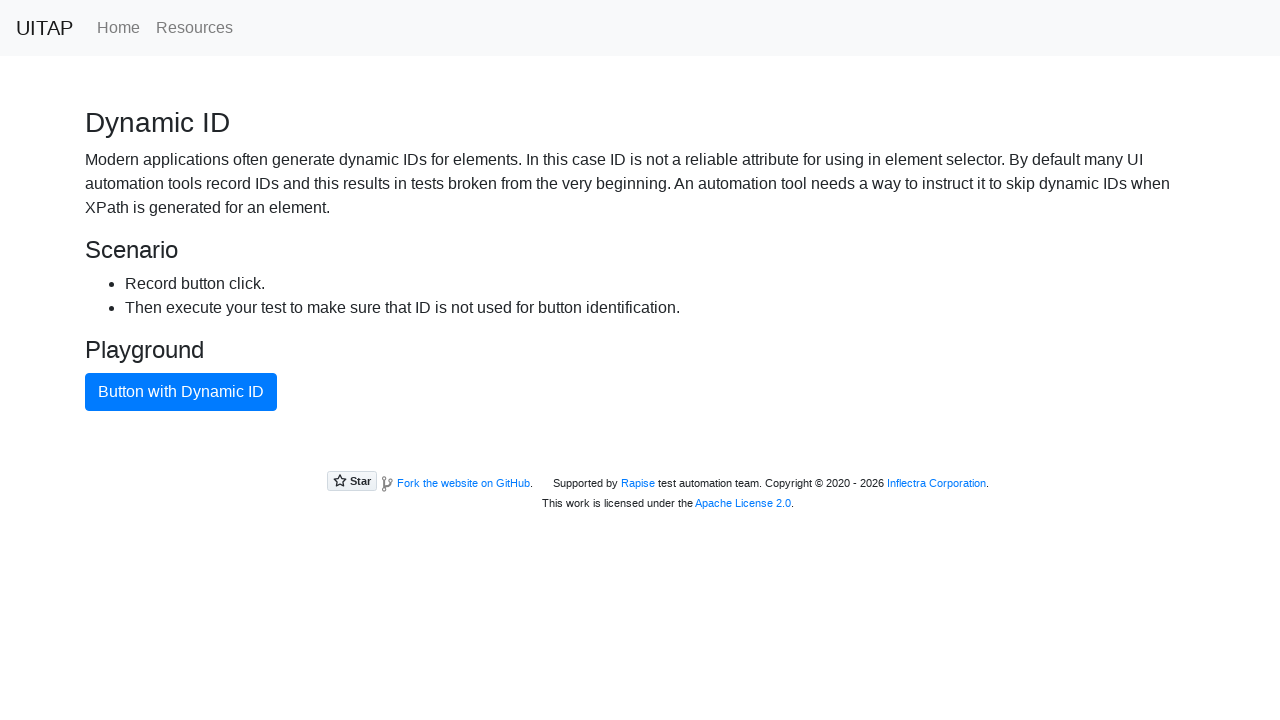

Verified button with dynamic ID is visible
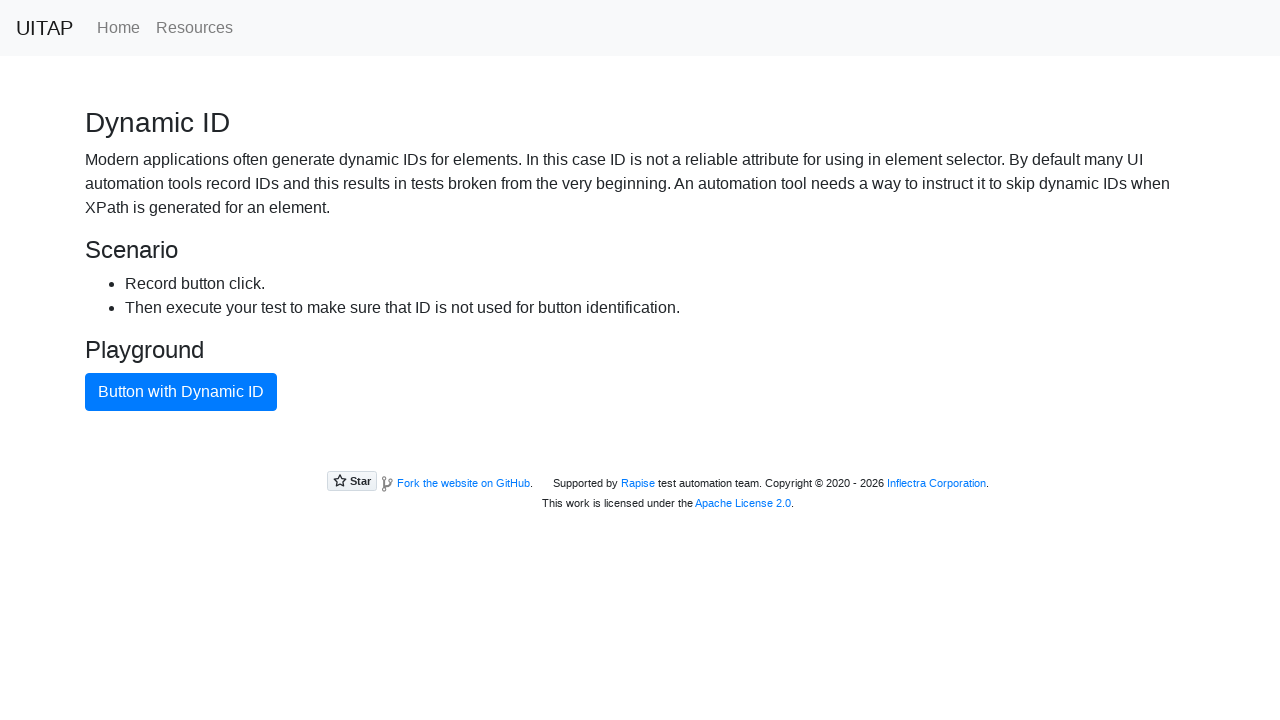

Clicked button with dynamic ID at (181, 392) on button:has-text("Button with Dynamic ID")
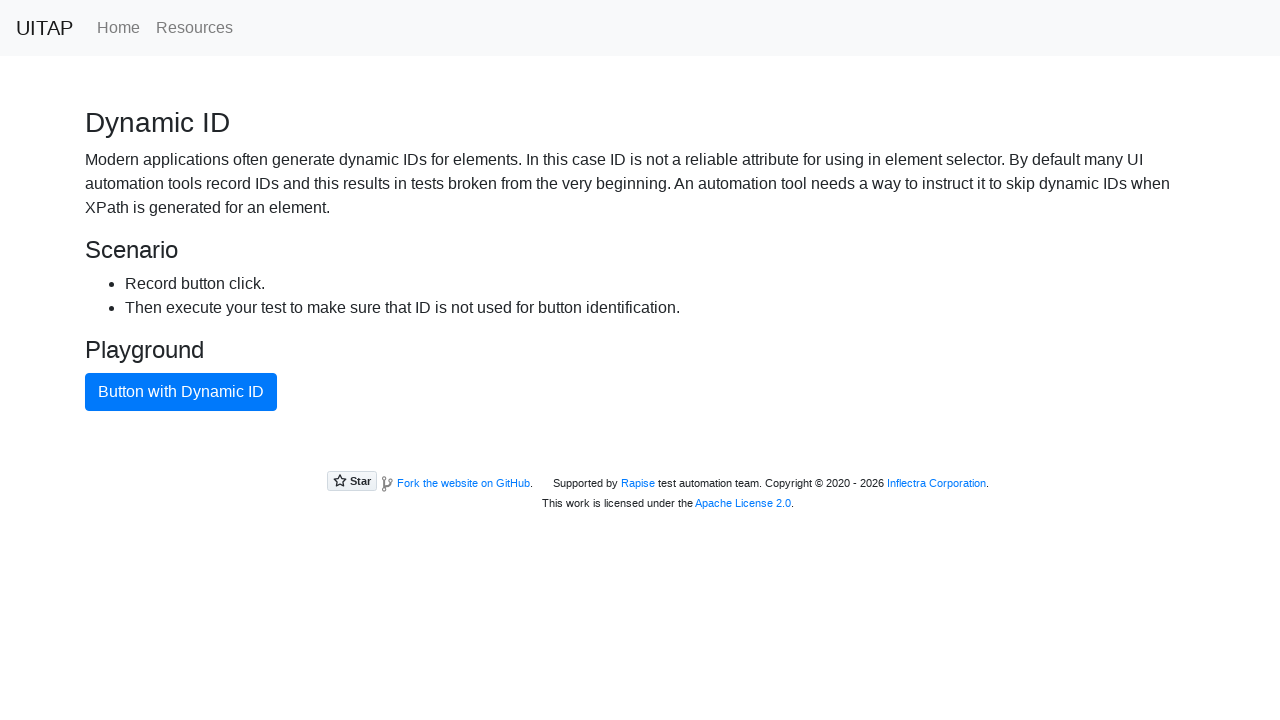

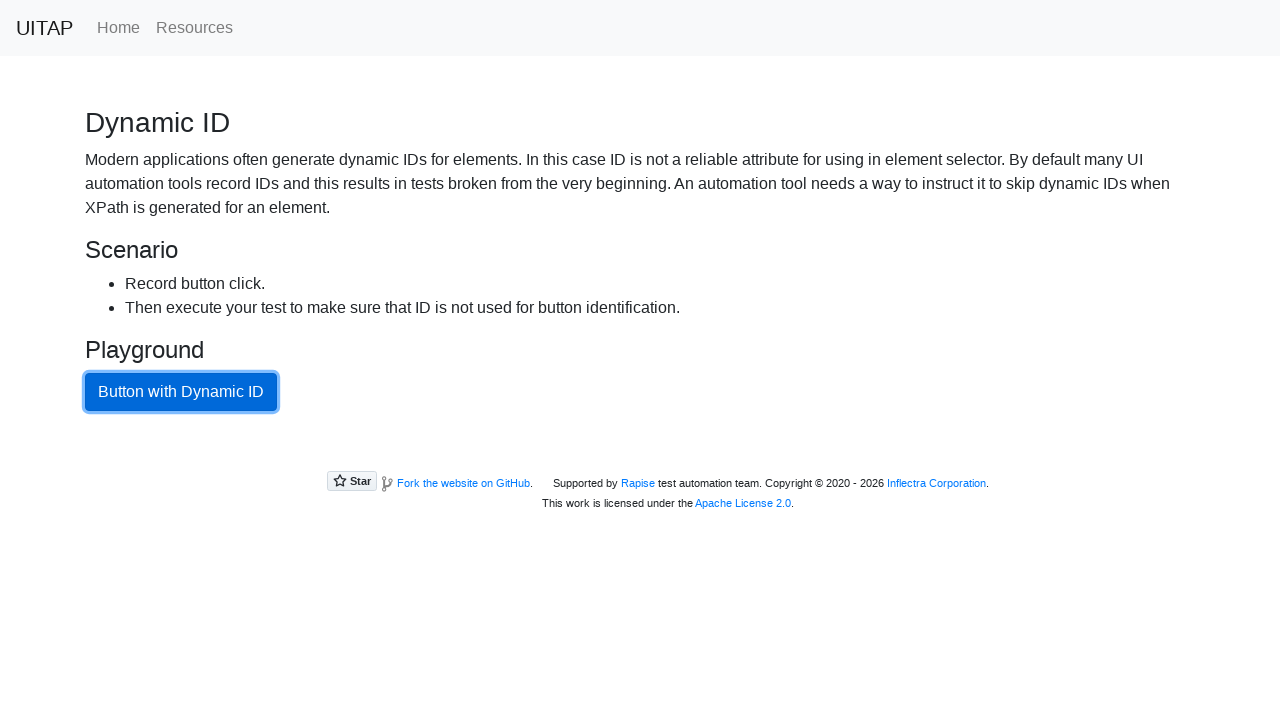